Tests dynamic controls with explicit waits by clicking Remove button, verifying "It's gone!" message, then clicking Add button and verifying the confirmation message.

Starting URL: https://the-internet.herokuapp.com/dynamic_controls

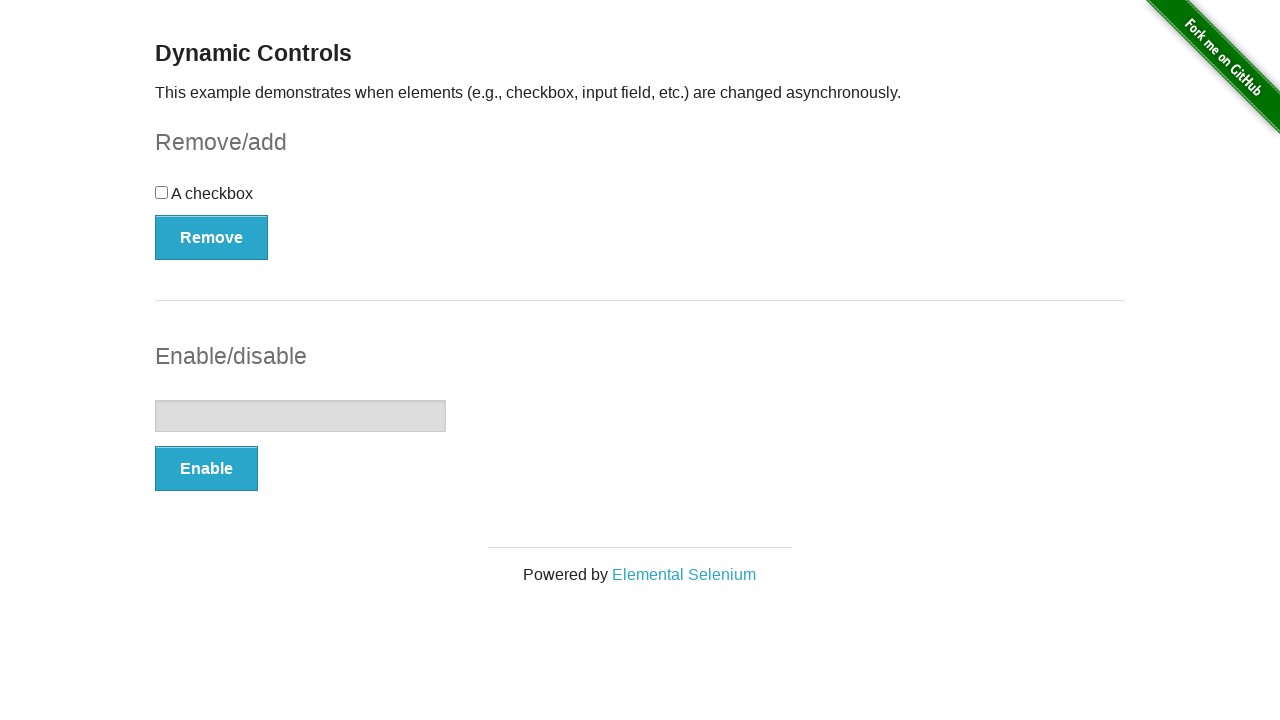

Navigated to dynamic controls page
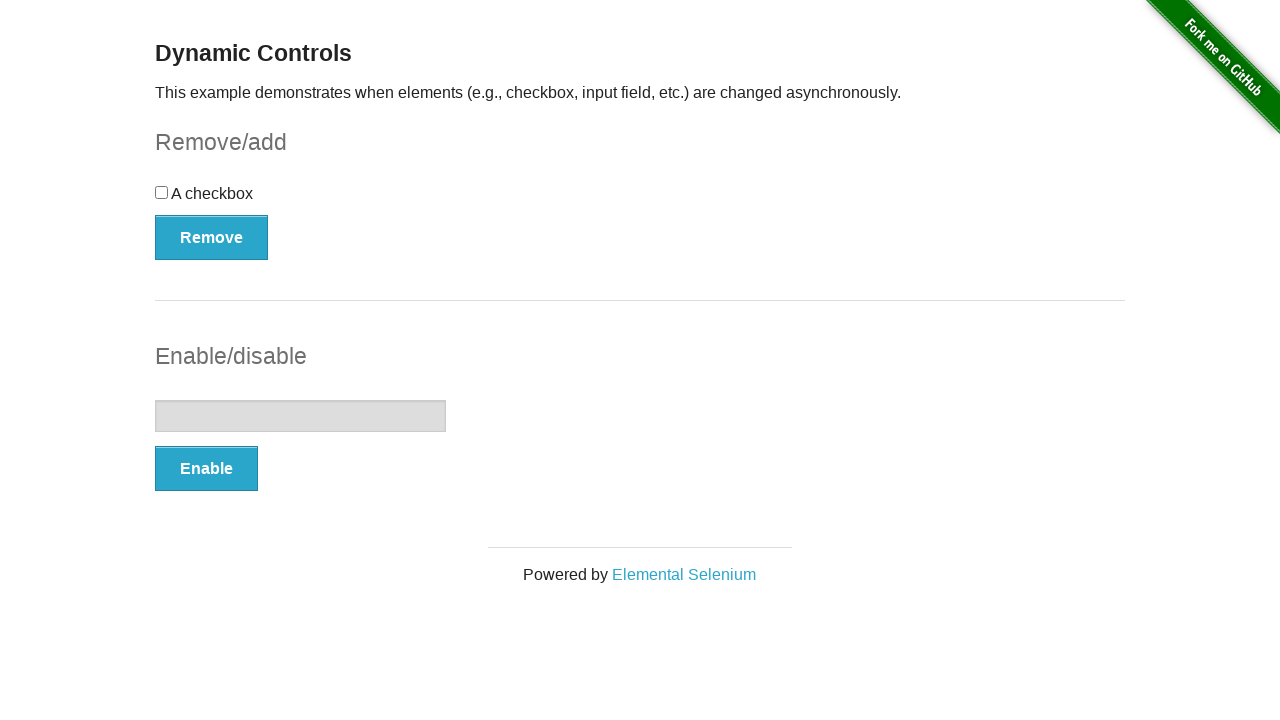

Clicked Remove button at (212, 237) on xpath=//*[text()='Remove']
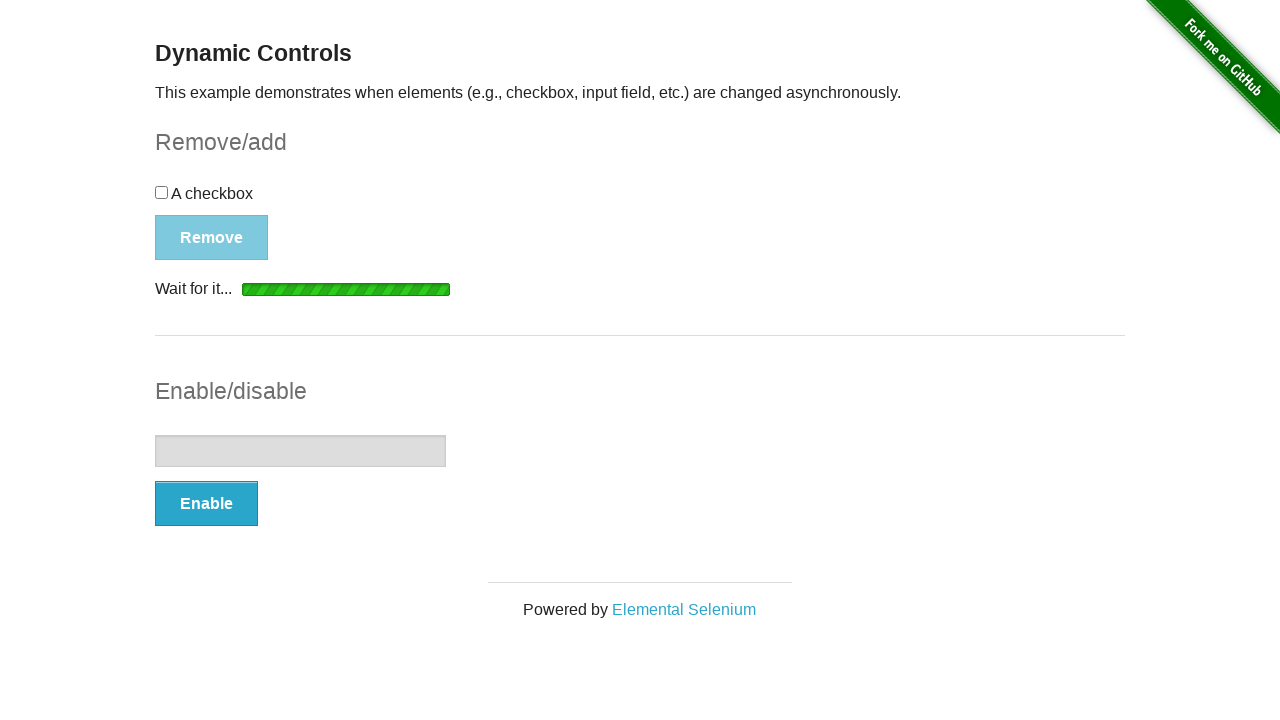

Waited for 'It's gone!' message to be visible
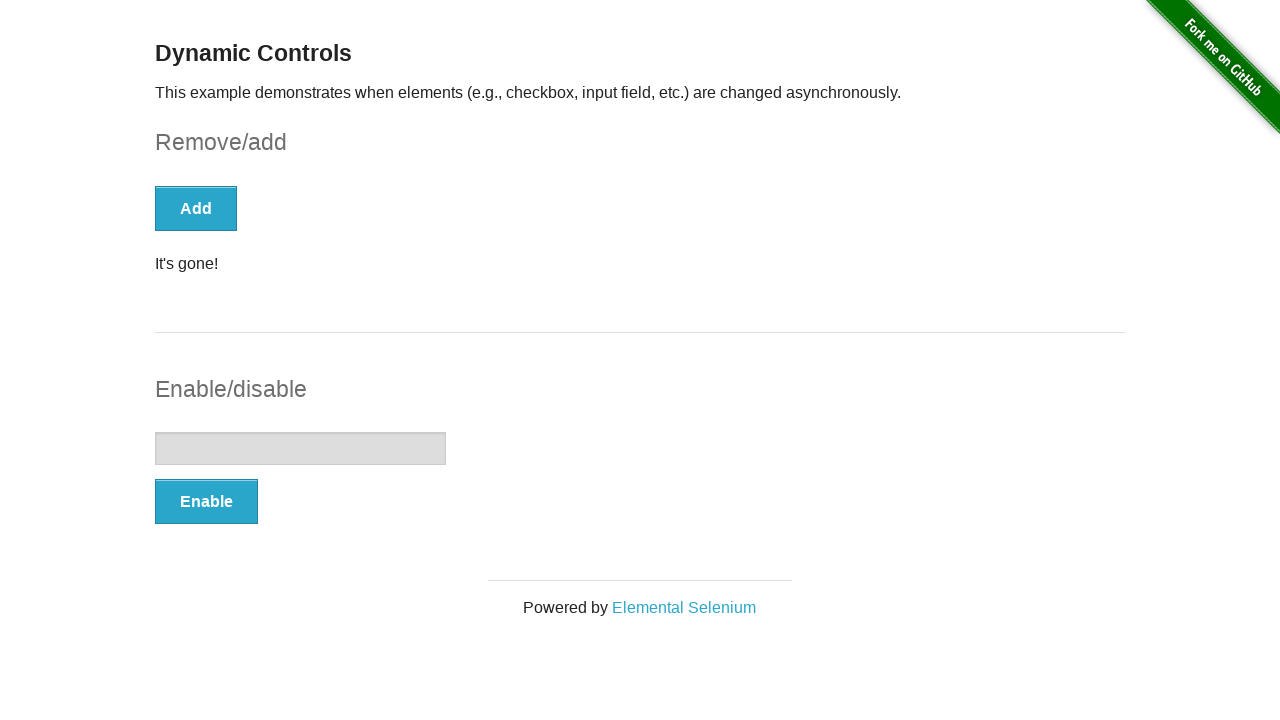

Verified 'It's gone!' message is visible
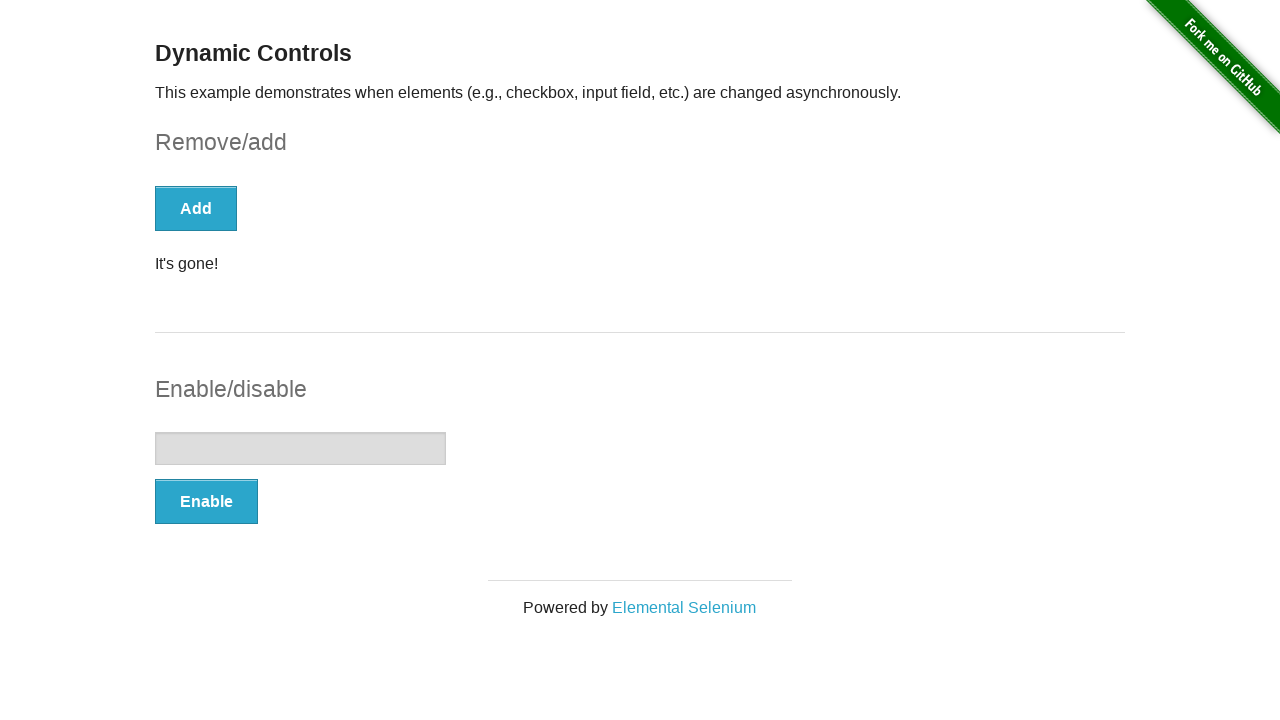

Clicked Add button at (196, 208) on xpath=//*[text()='Add']
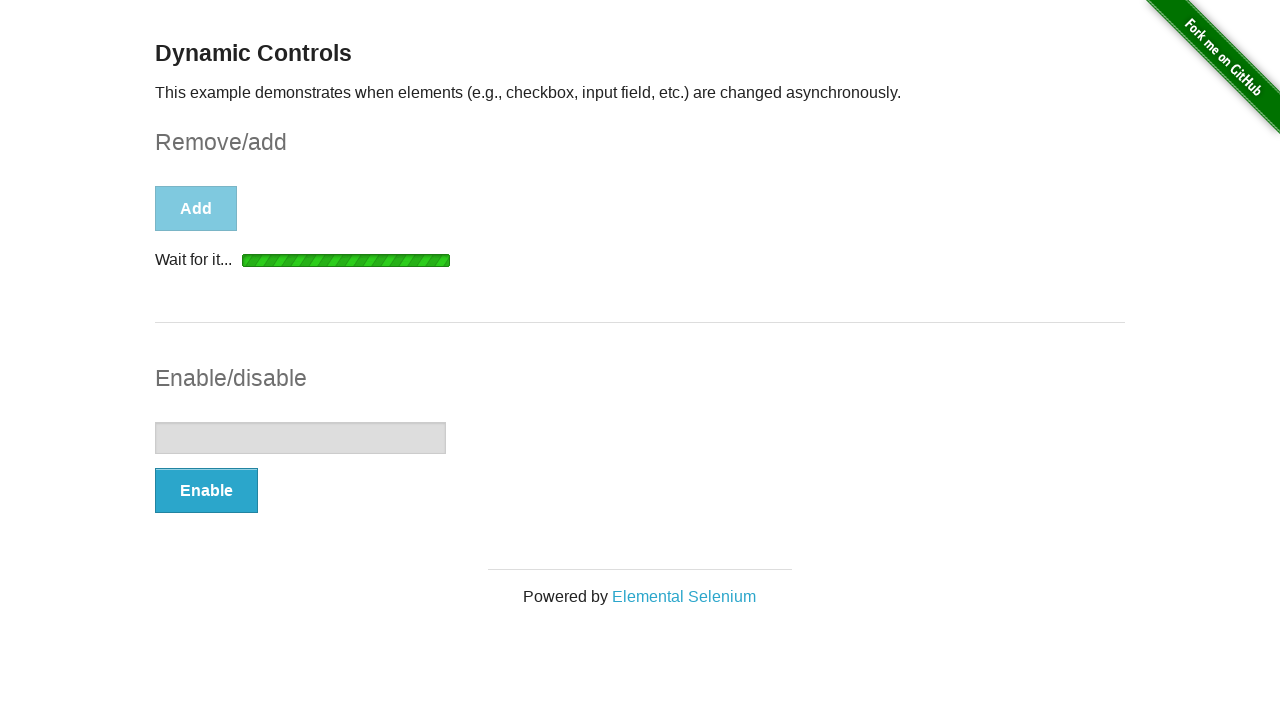

Waited for 'It's back!' message to be visible
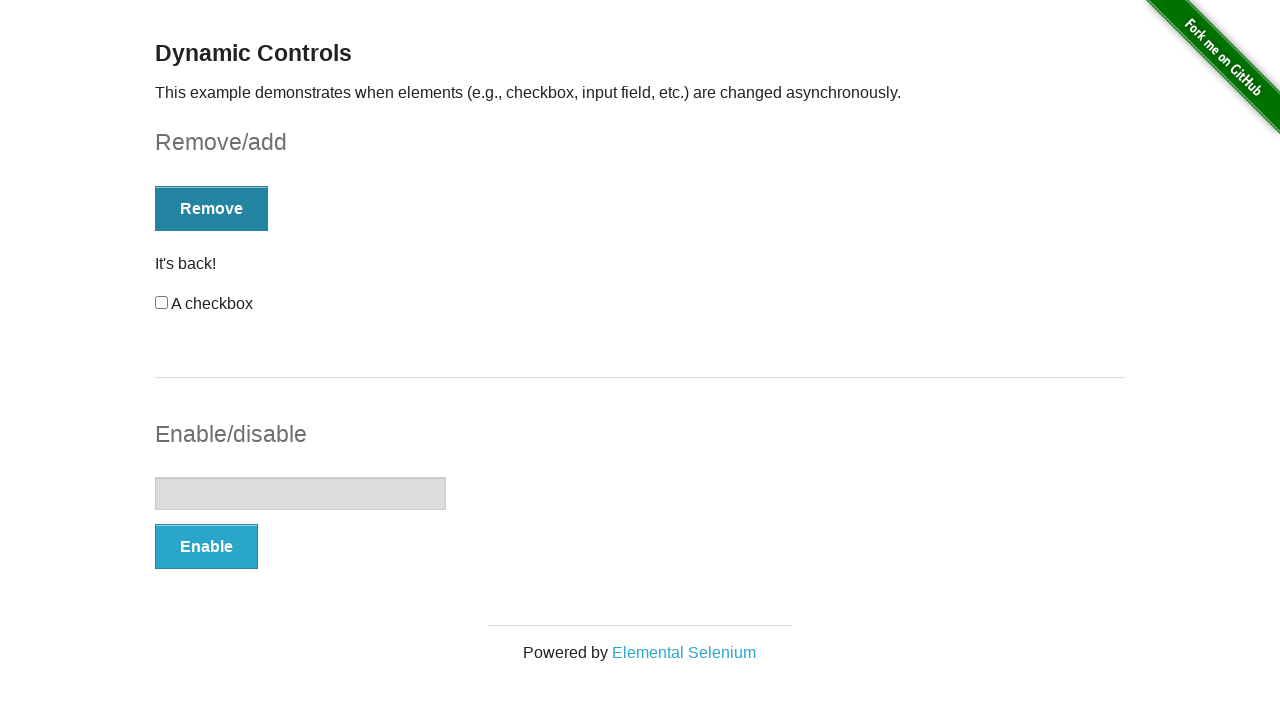

Verified 'It's back!' confirmation message is visible
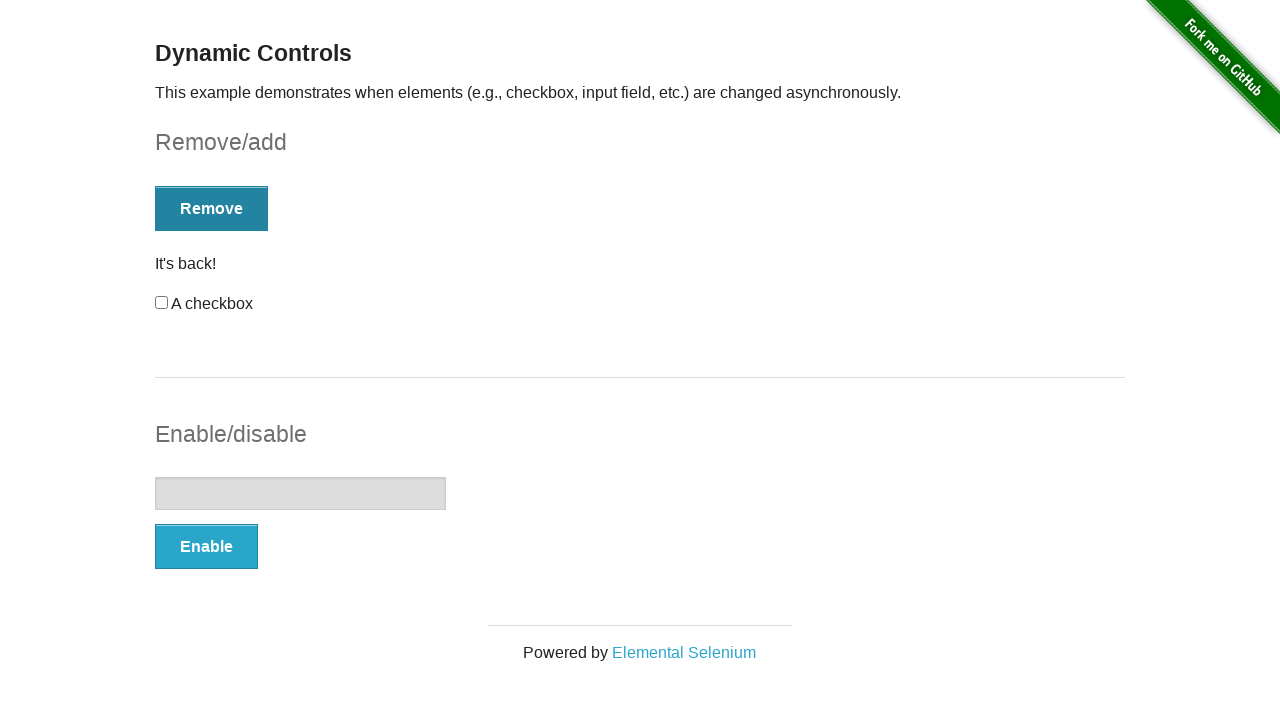

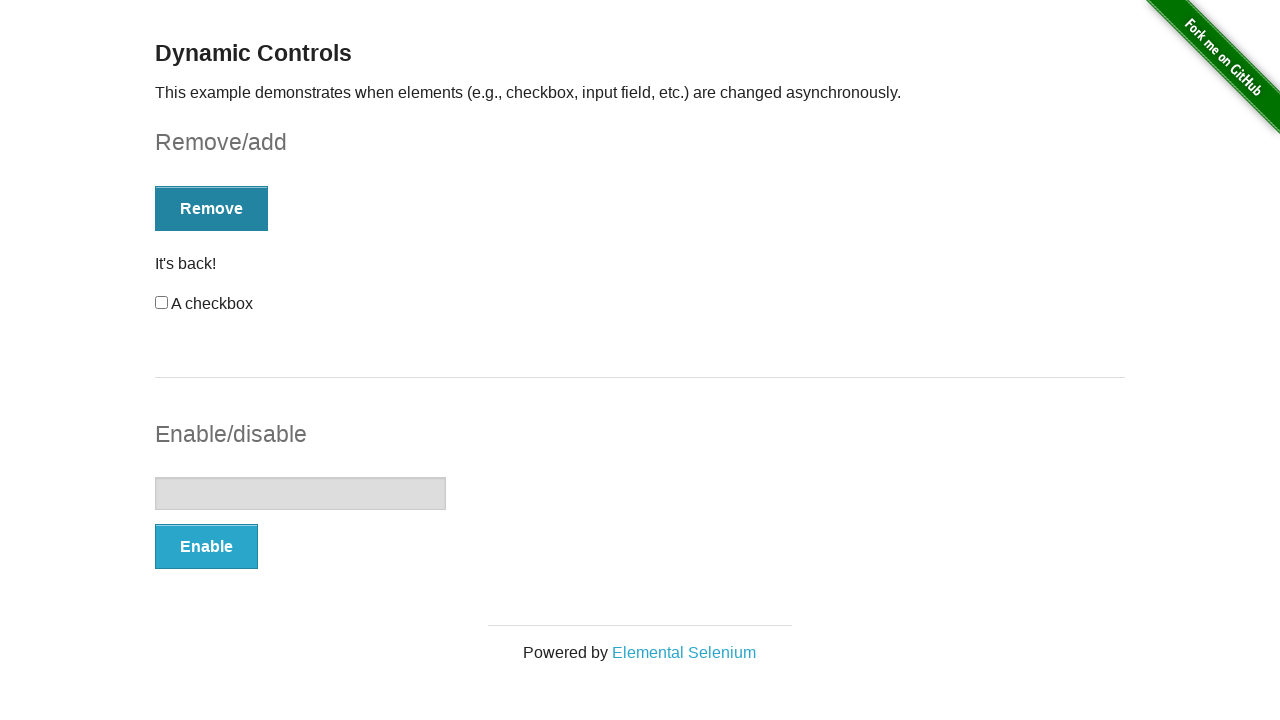